Tests form authentication by attempting to login with invalid credentials and verifying the error message is displayed

Starting URL: http://the-internet.herokuapp.com

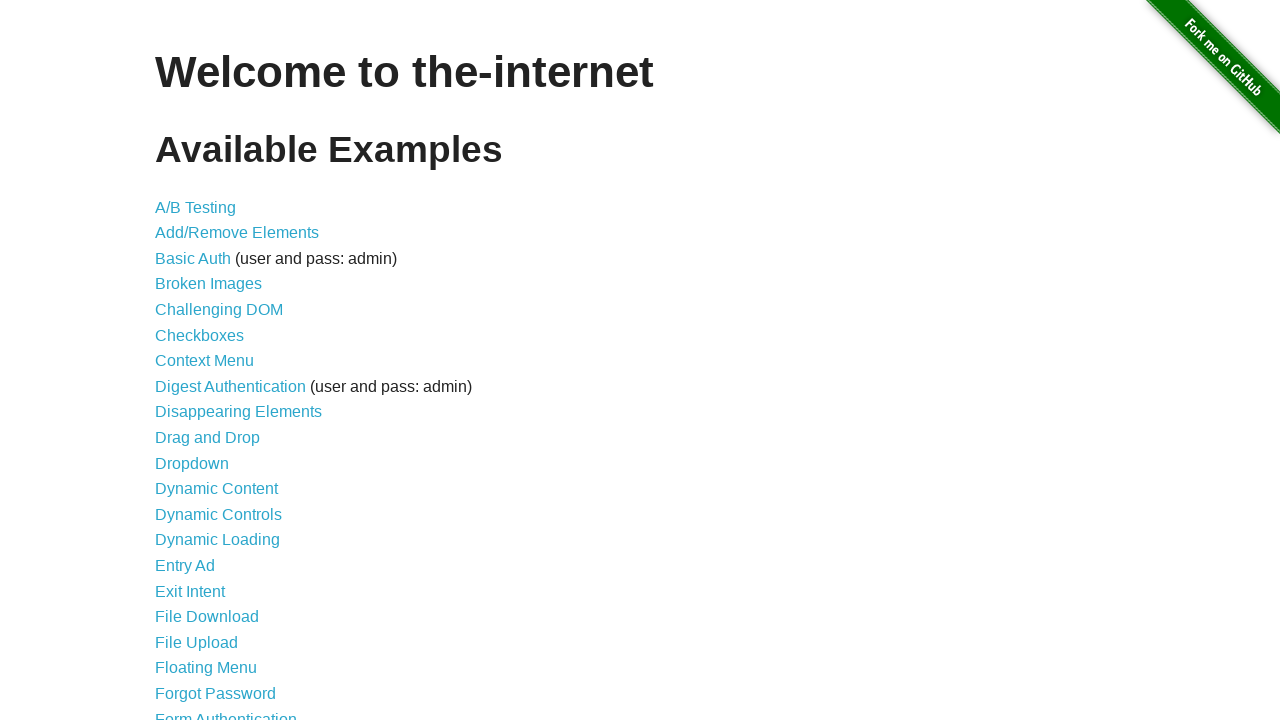

Clicked on Form Authentication link at (226, 712) on text='Form Authentication'
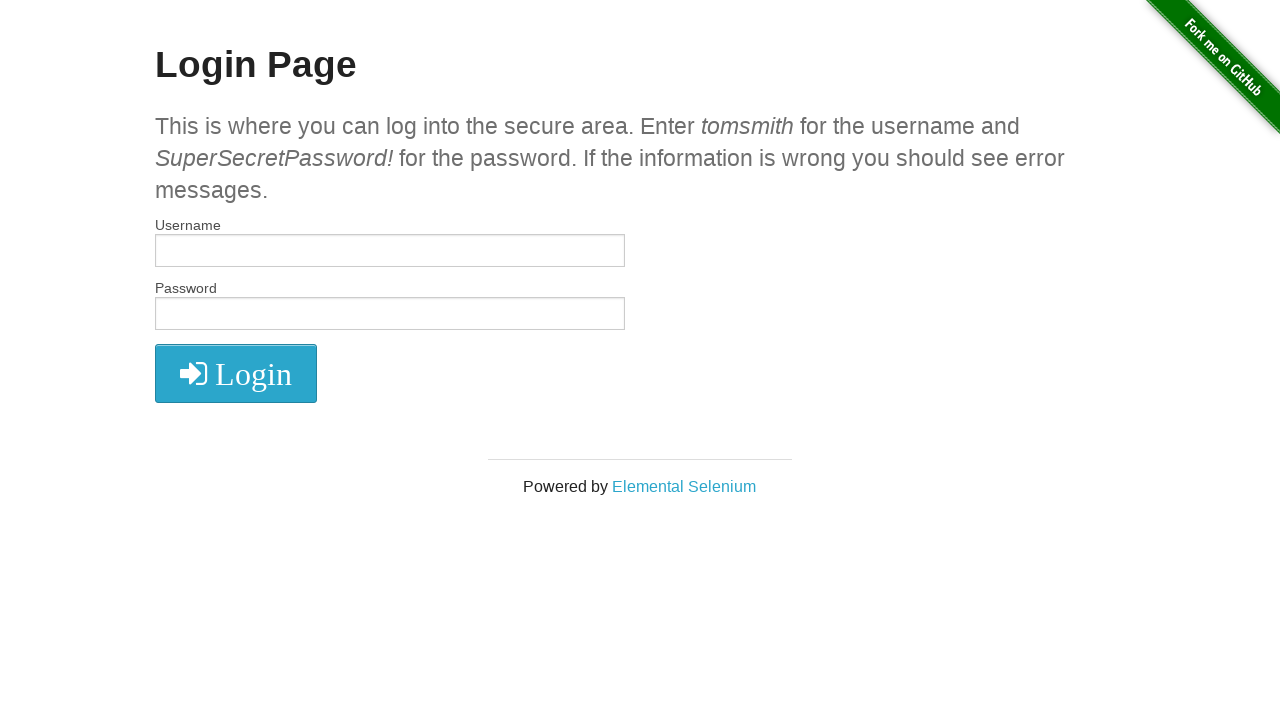

Filled username field with 'fakeuser' on #username
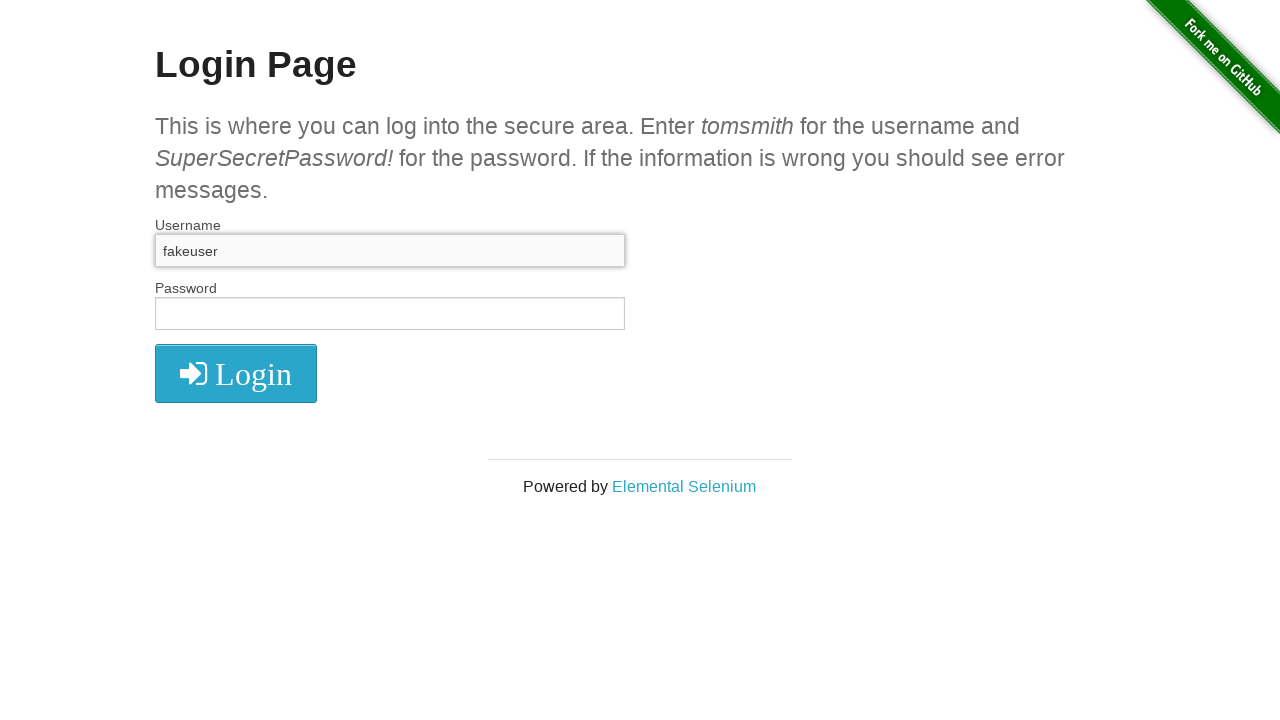

Filled password field with 'badpass' on #password
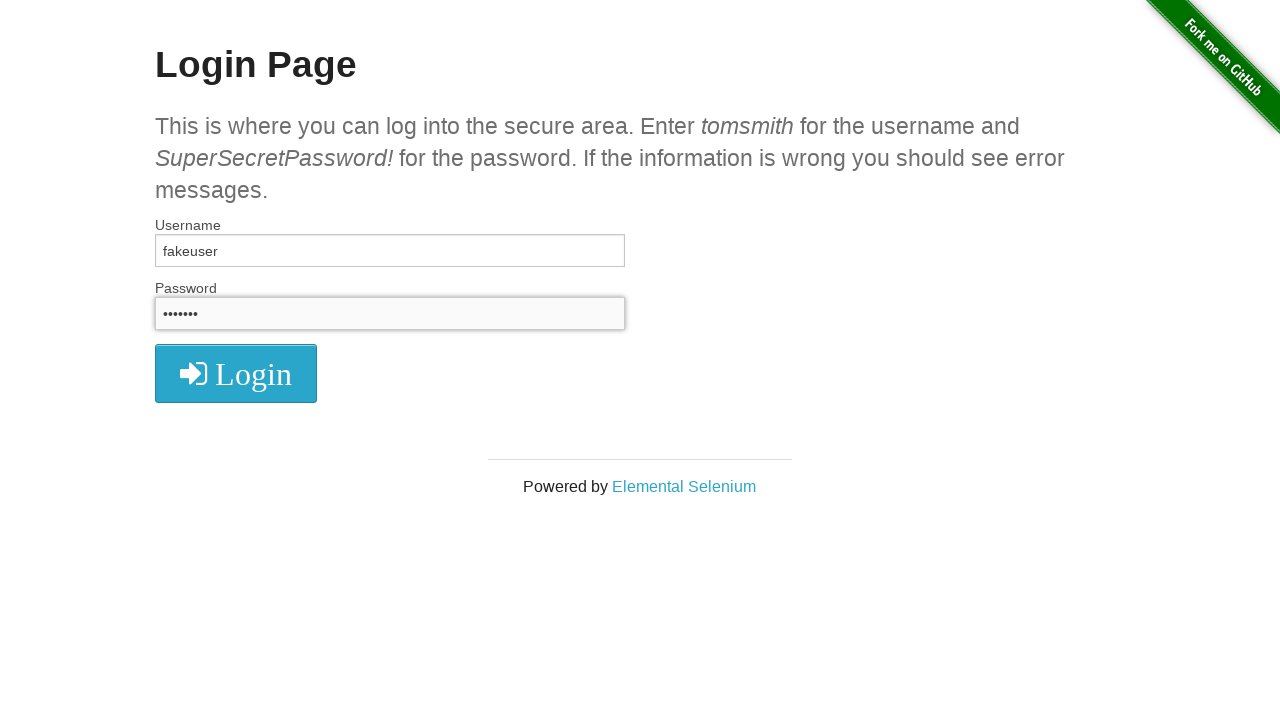

Clicked login button at (236, 373) on .radius
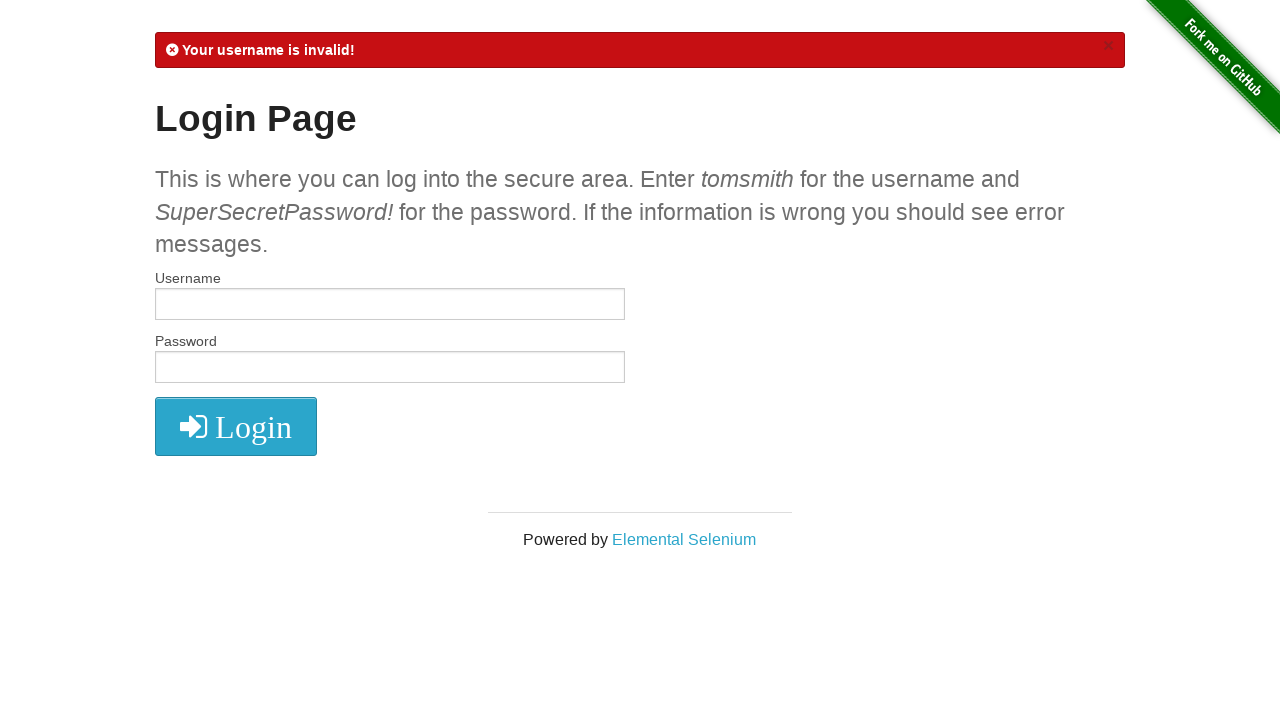

Verified error message 'Your username is invalid!' appeared
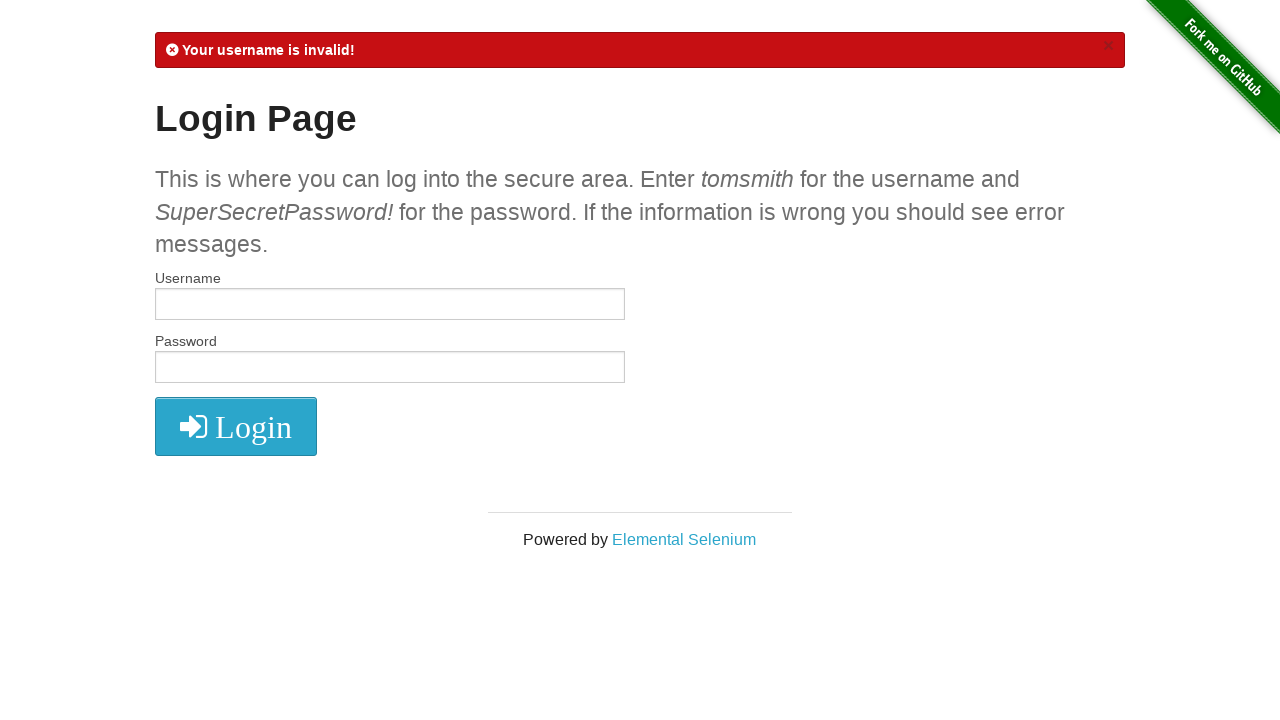

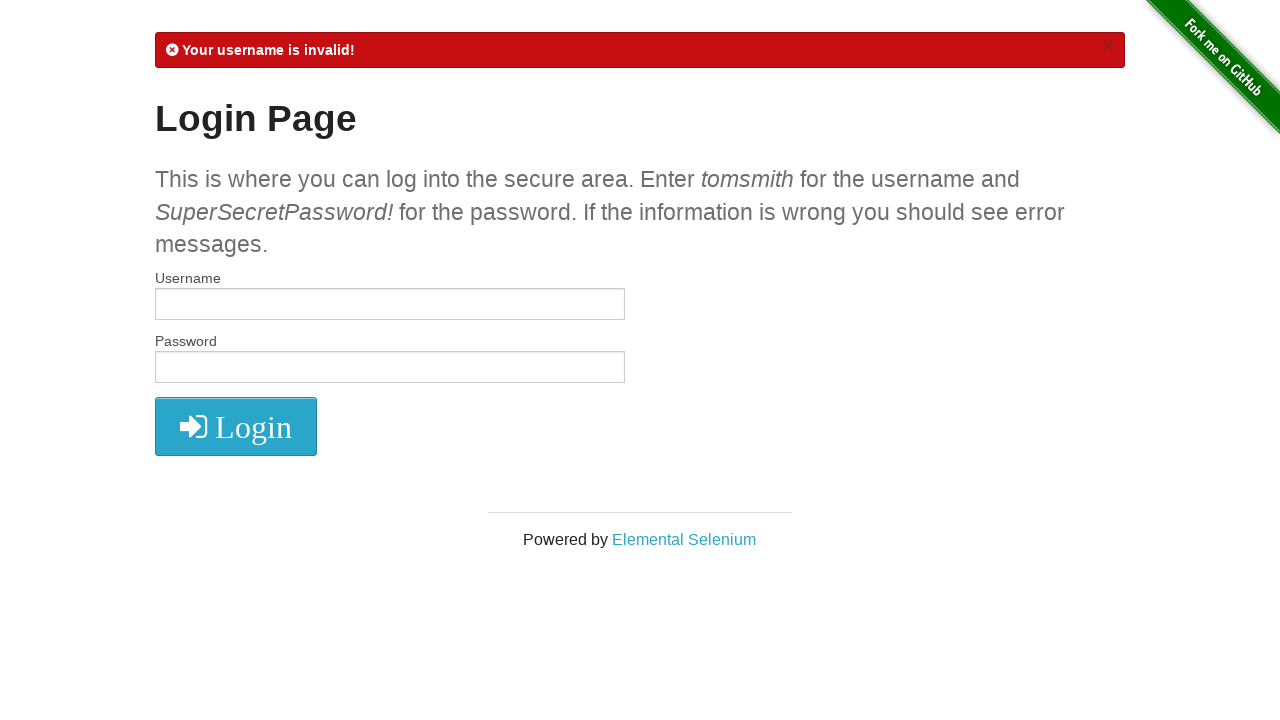